Clicks the demo site link and verifies navigation to demoqa.com in a new window

Starting URL: https://www.toolsqa.com/selenium-training/

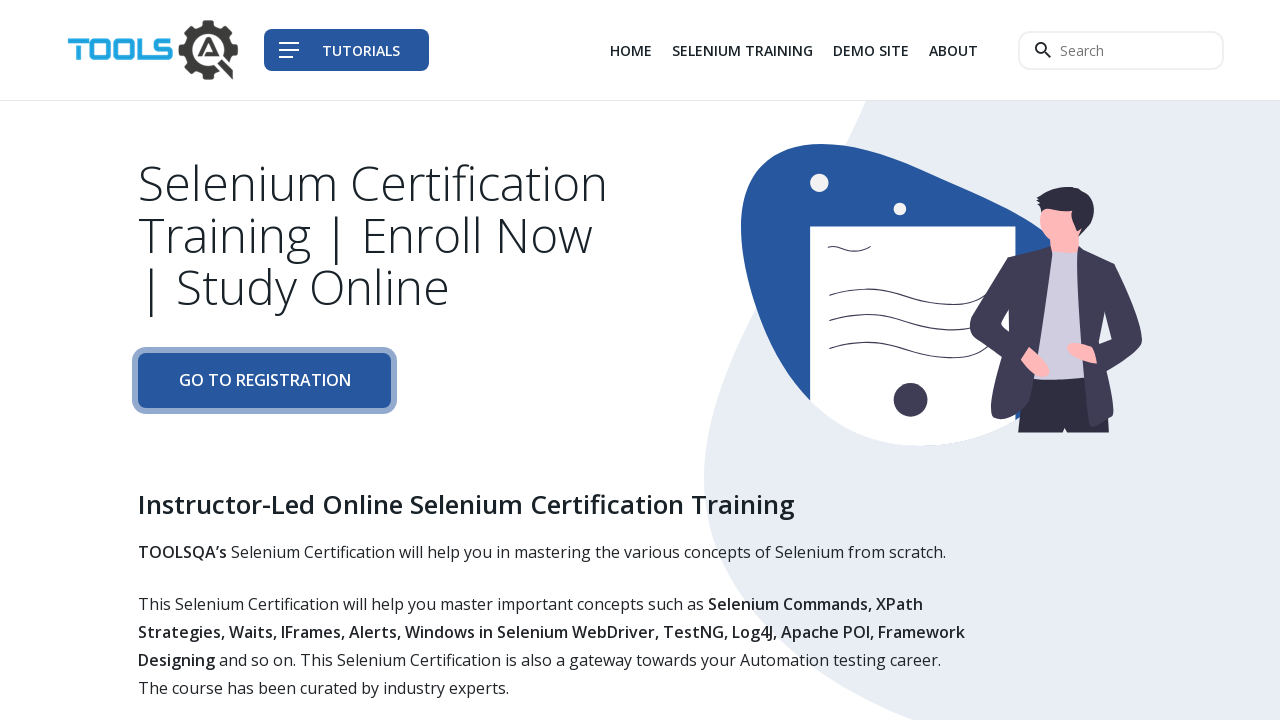

Clicked demo site link and new page opened at (871, 50) on div.col-auto li:nth-child(3) a
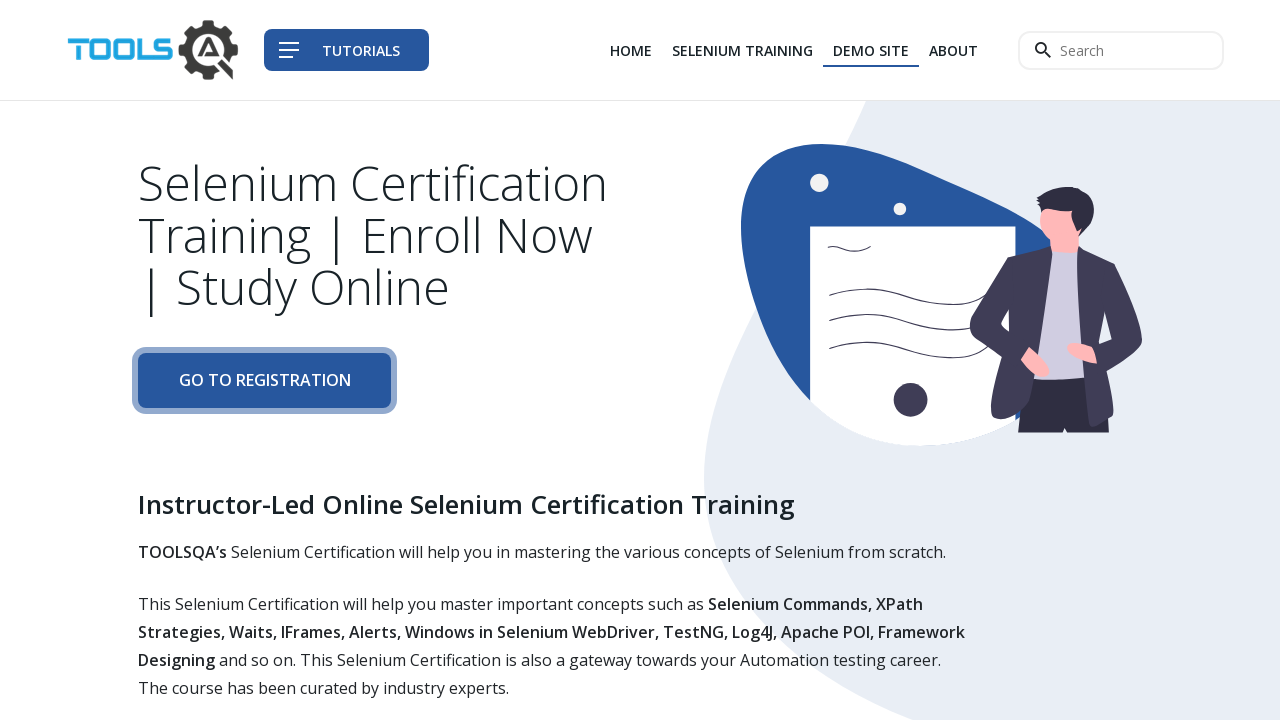

New page loaded and ready
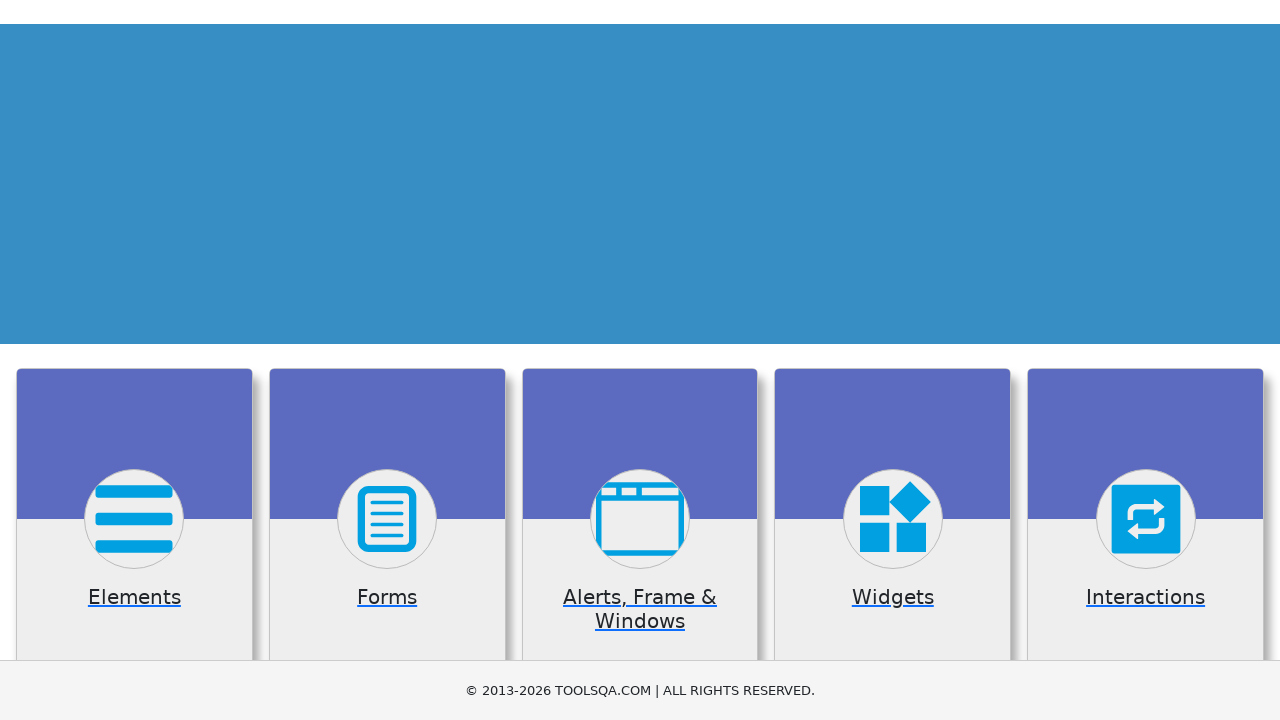

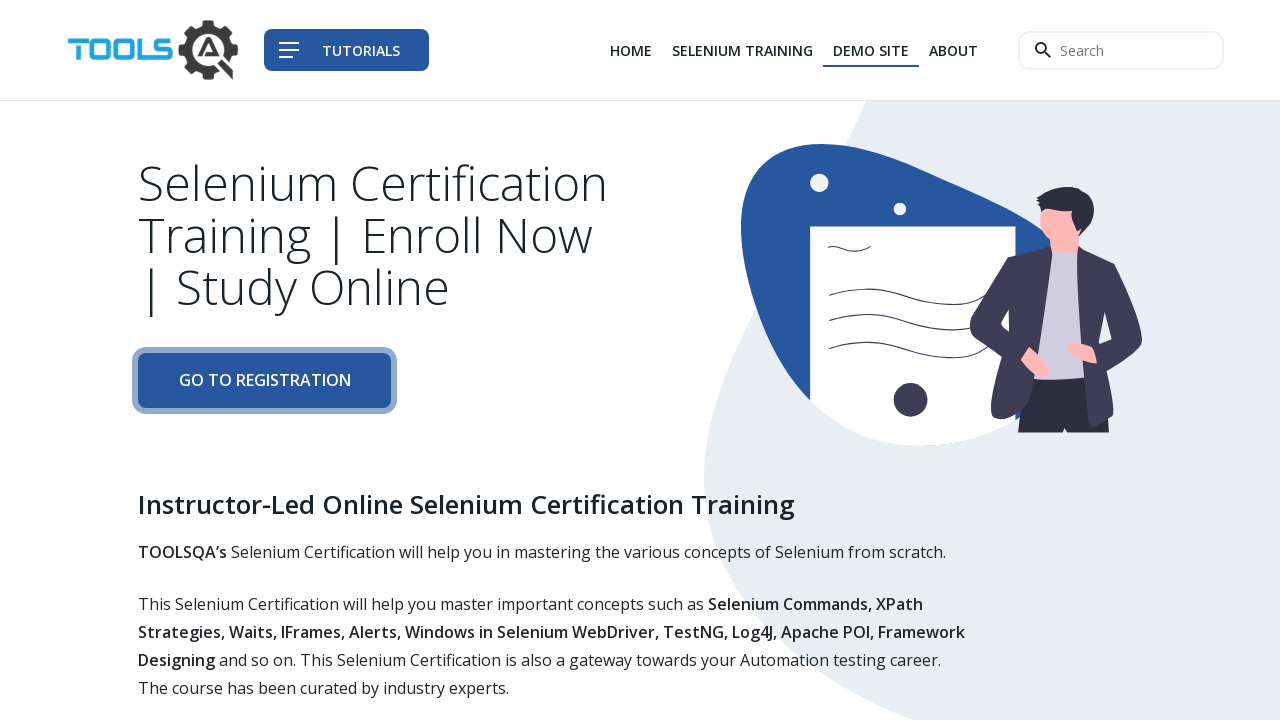